Tests drag and drop functionality by dragging an element and dropping it onto a target element within an iframe

Starting URL: https://jqueryui.com/droppable/

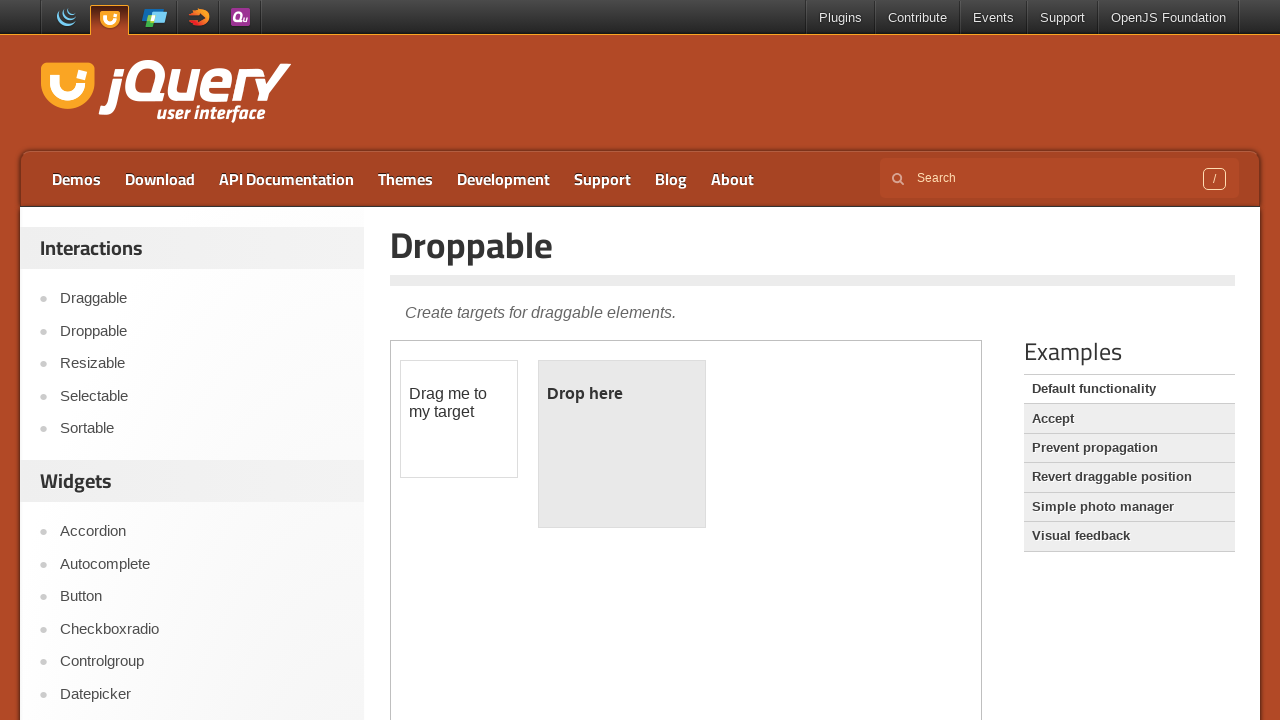

Located the iframe containing the drag and drop demo
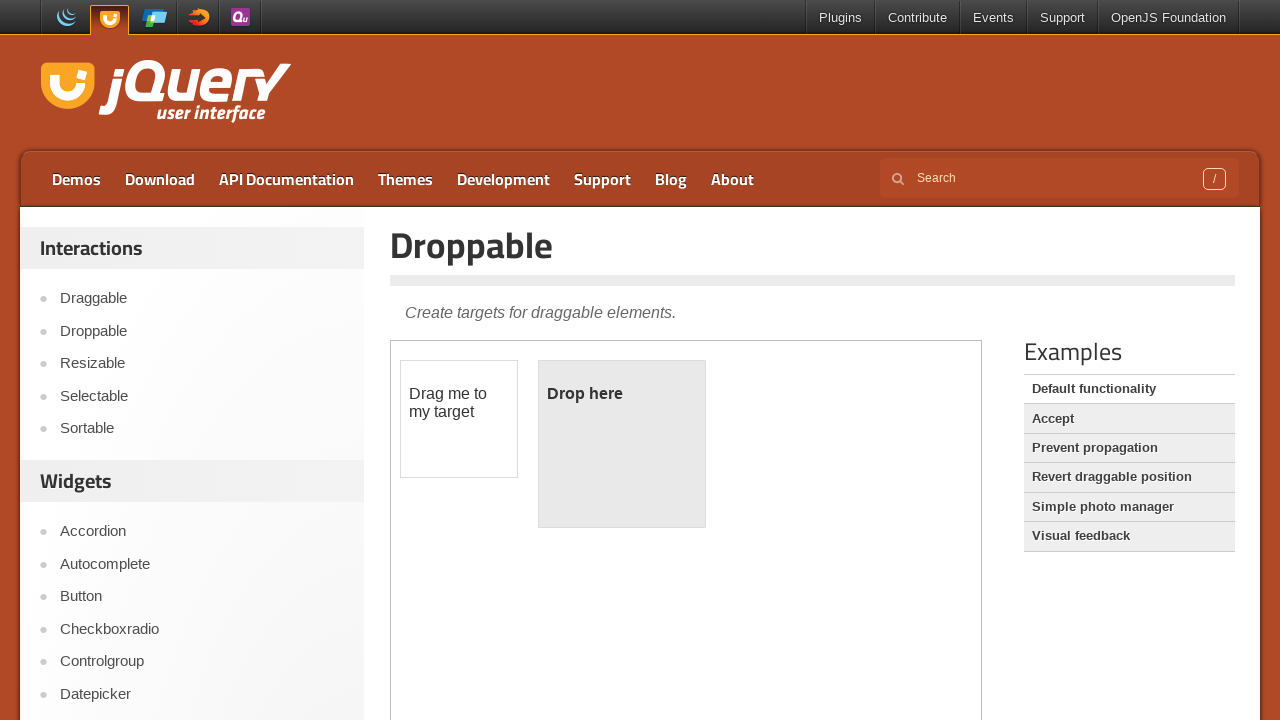

Located the draggable element with id 'draggable'
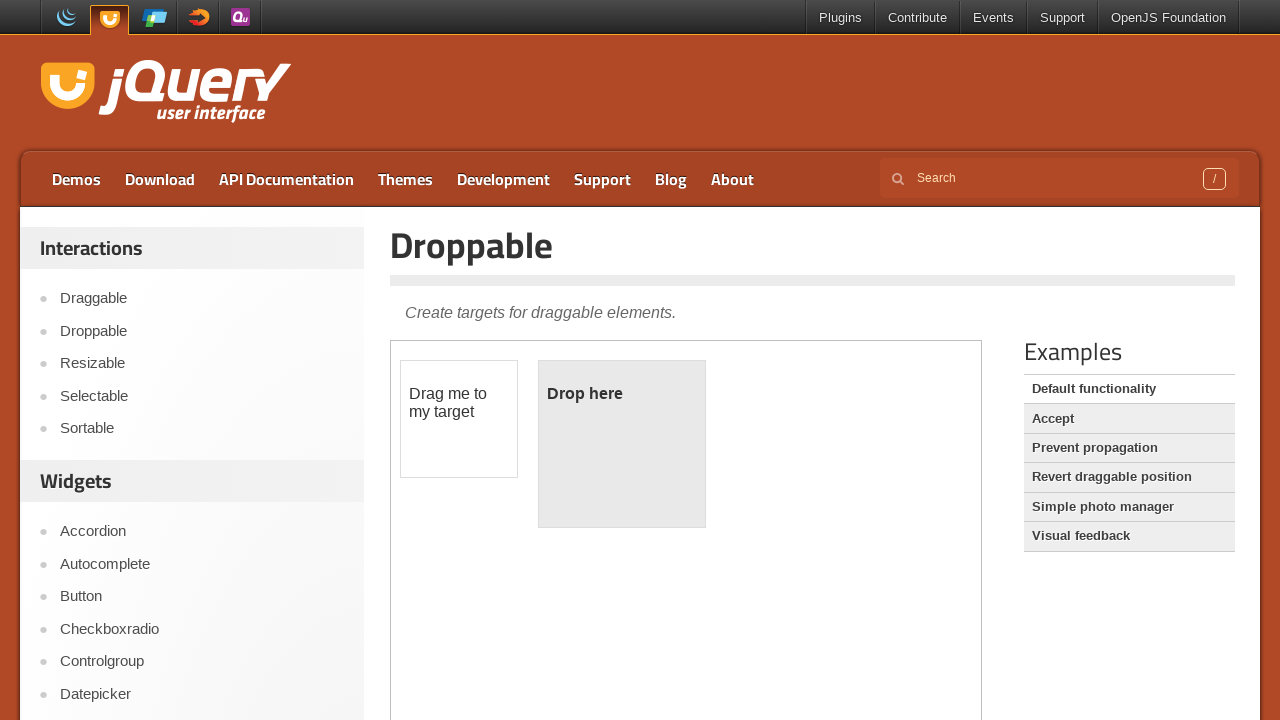

Located the droppable target element with id 'droppable'
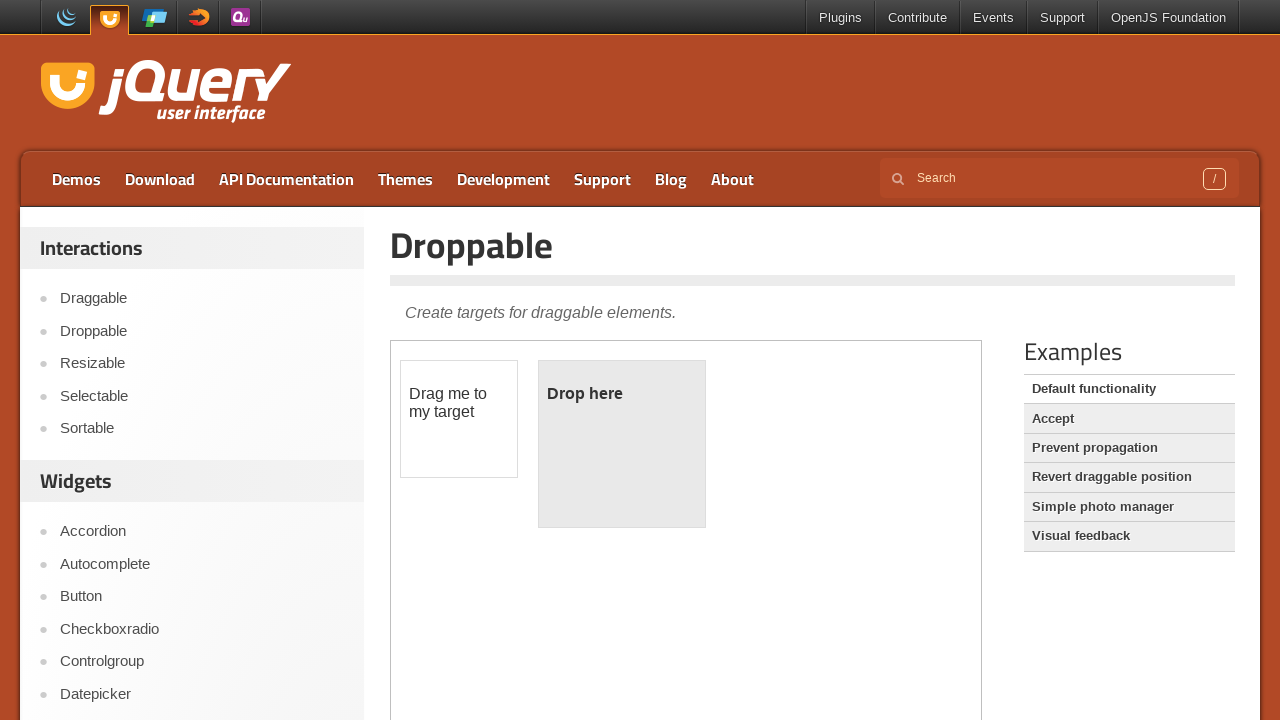

Dragged the draggable element and dropped it onto the droppable target element at (622, 444)
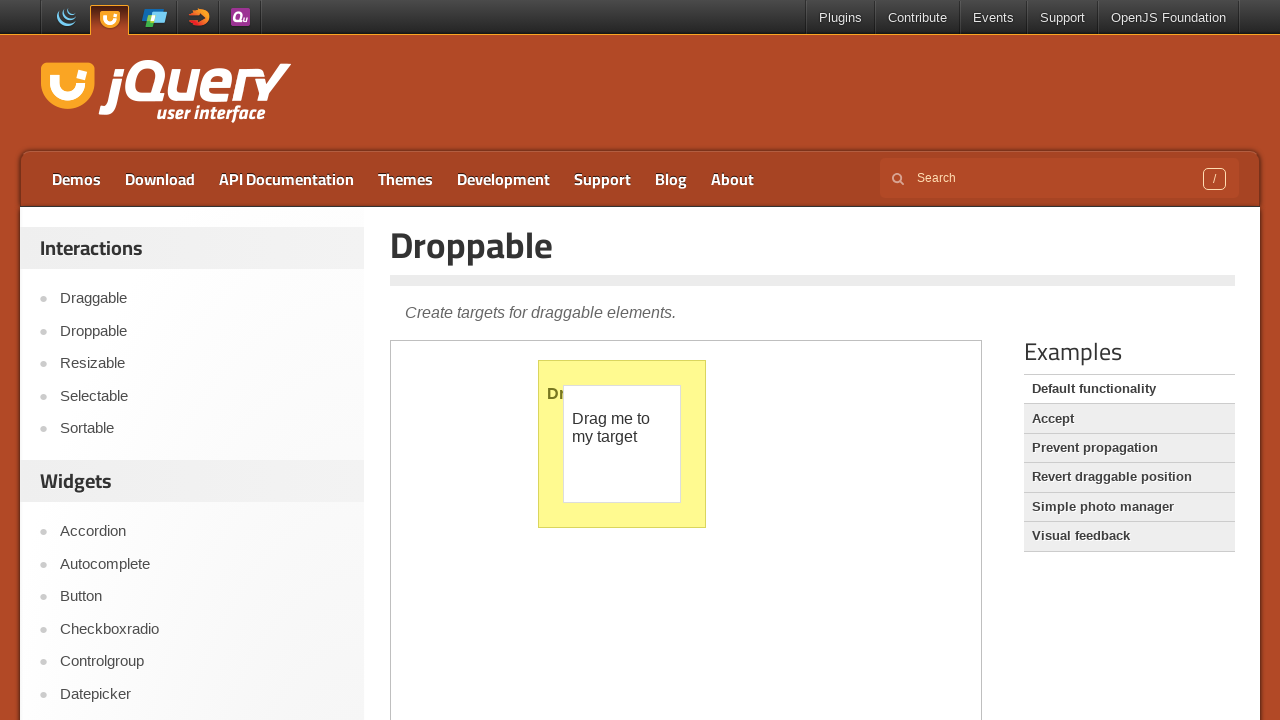

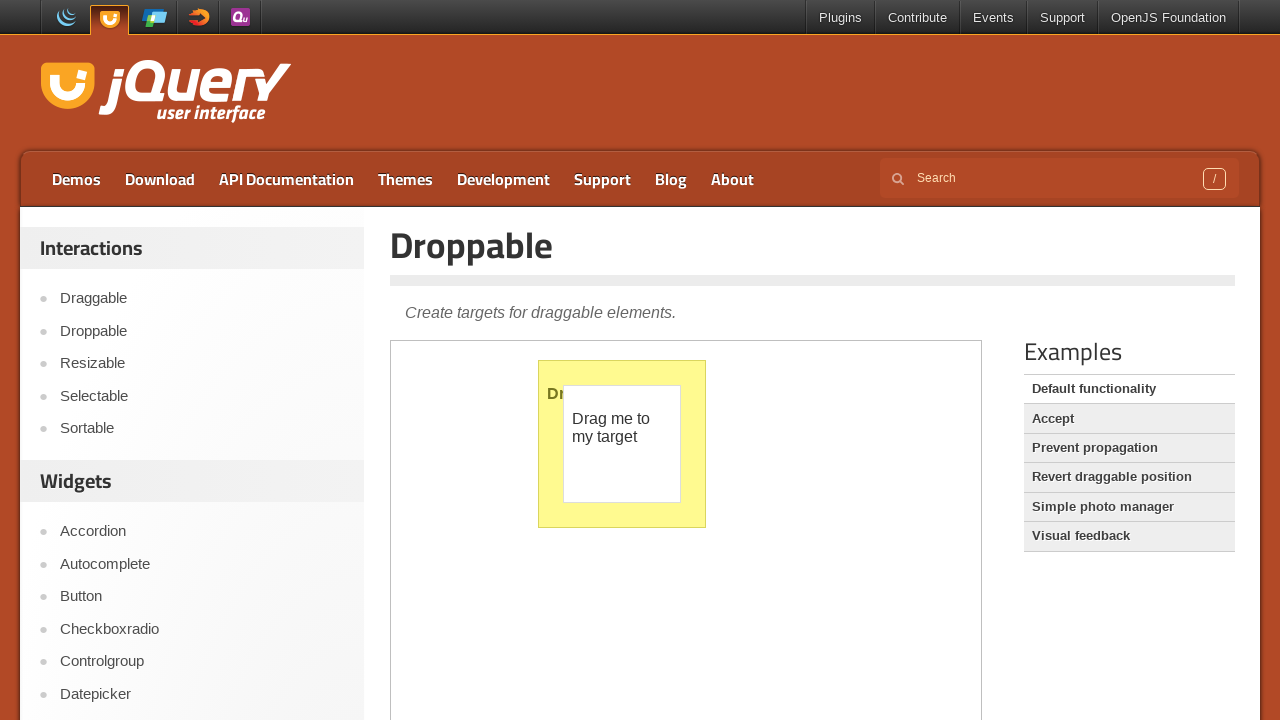